Tests that the counter displays the correct number of todo items as items are added

Starting URL: https://demo.playwright.dev/todomvc

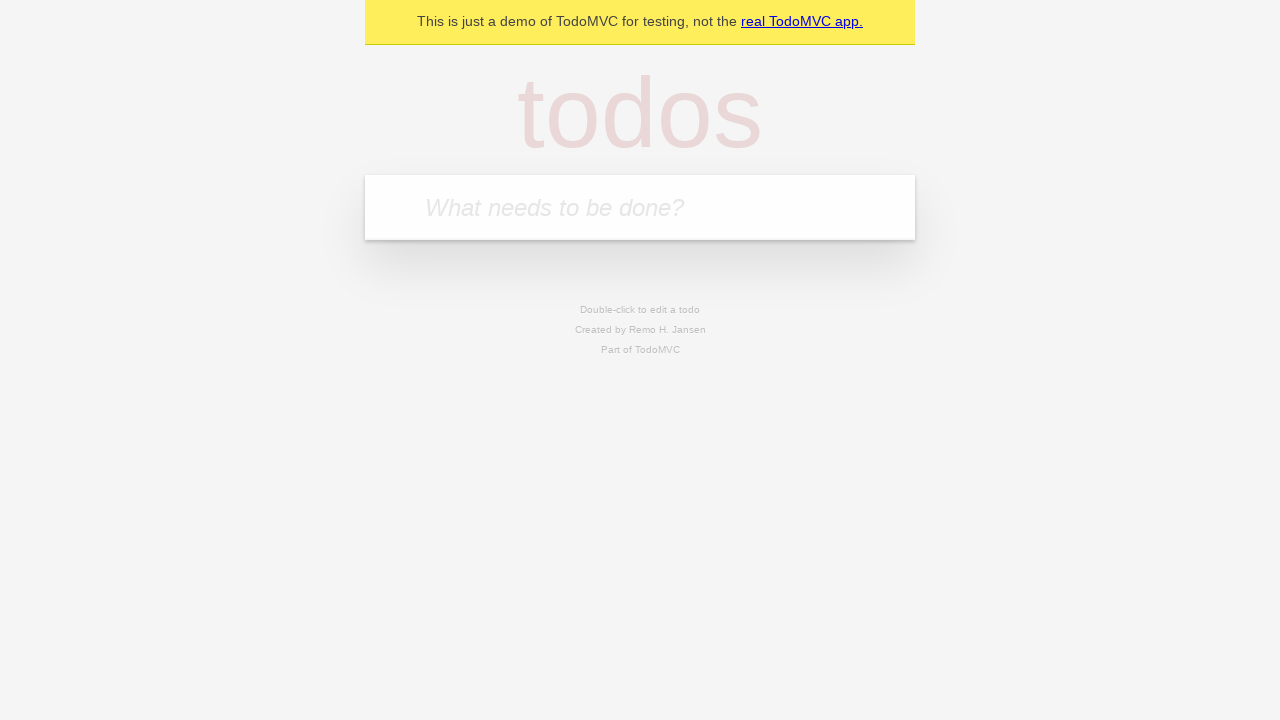

Navigated to TodoMVC demo page
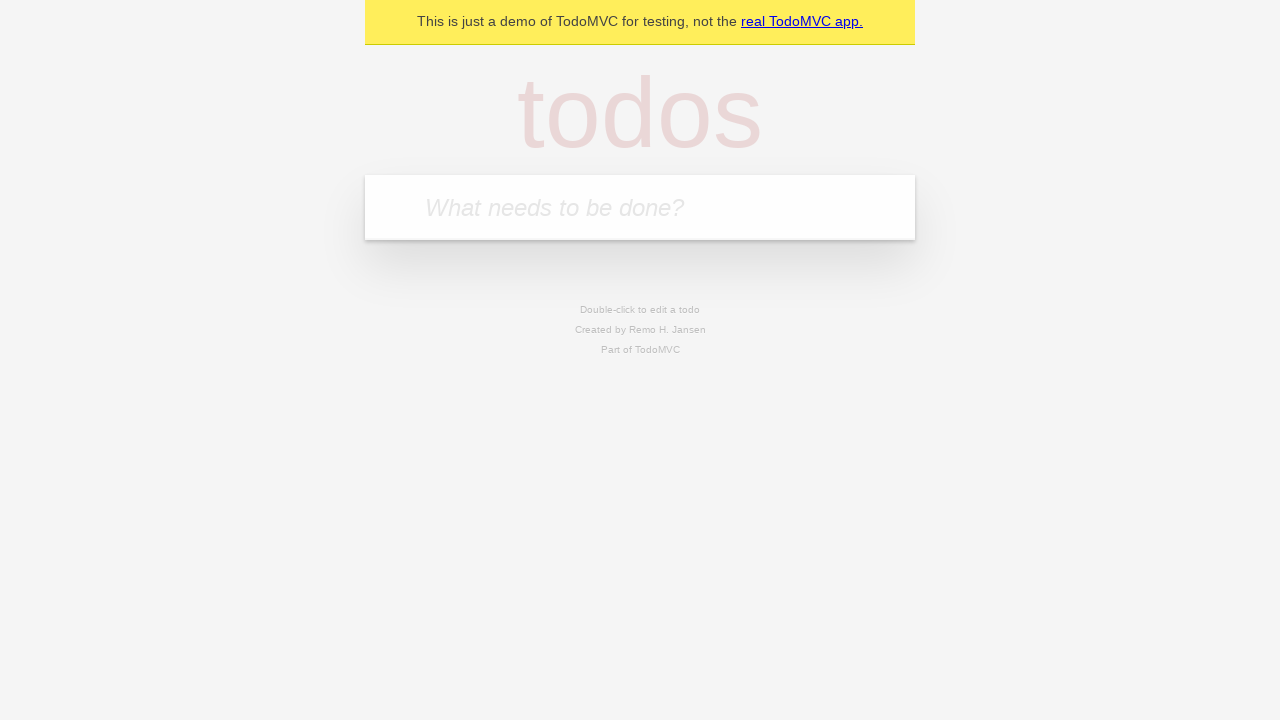

Filled todo input with 'buy some cheese' on internal:attr=[placeholder="What needs to be done?"i]
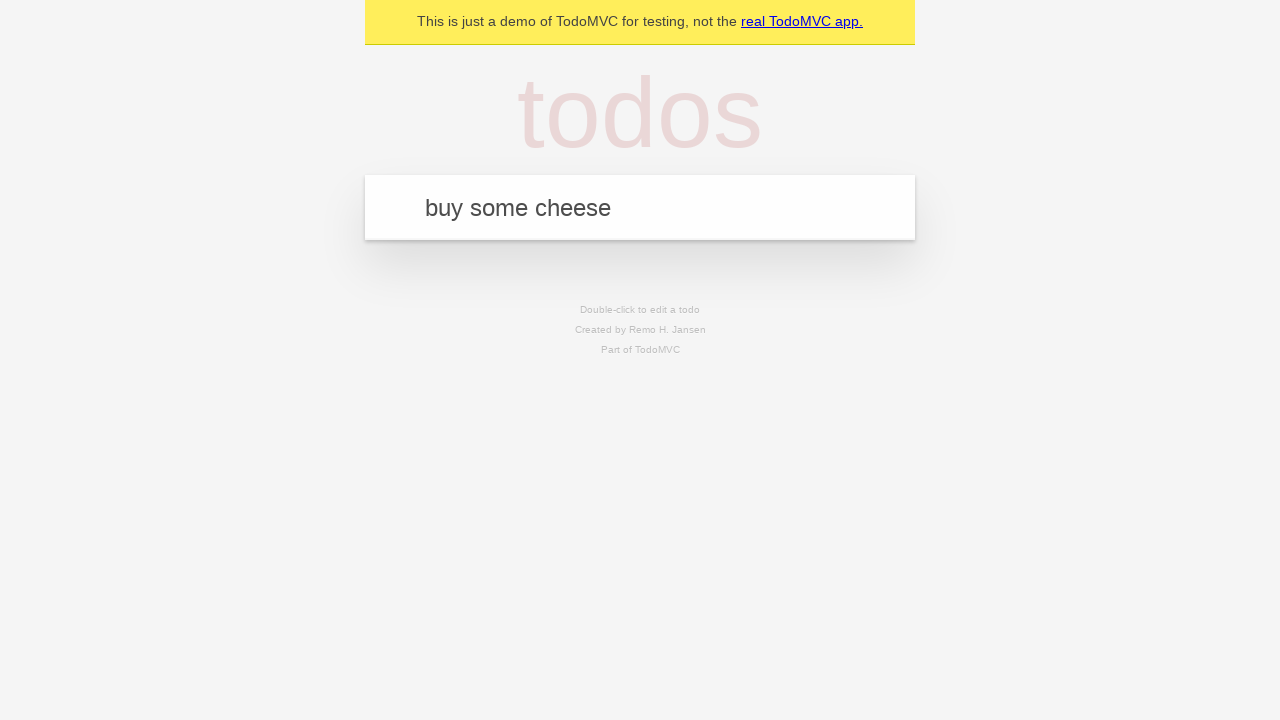

Pressed Enter to add first todo item on internal:attr=[placeholder="What needs to be done?"i]
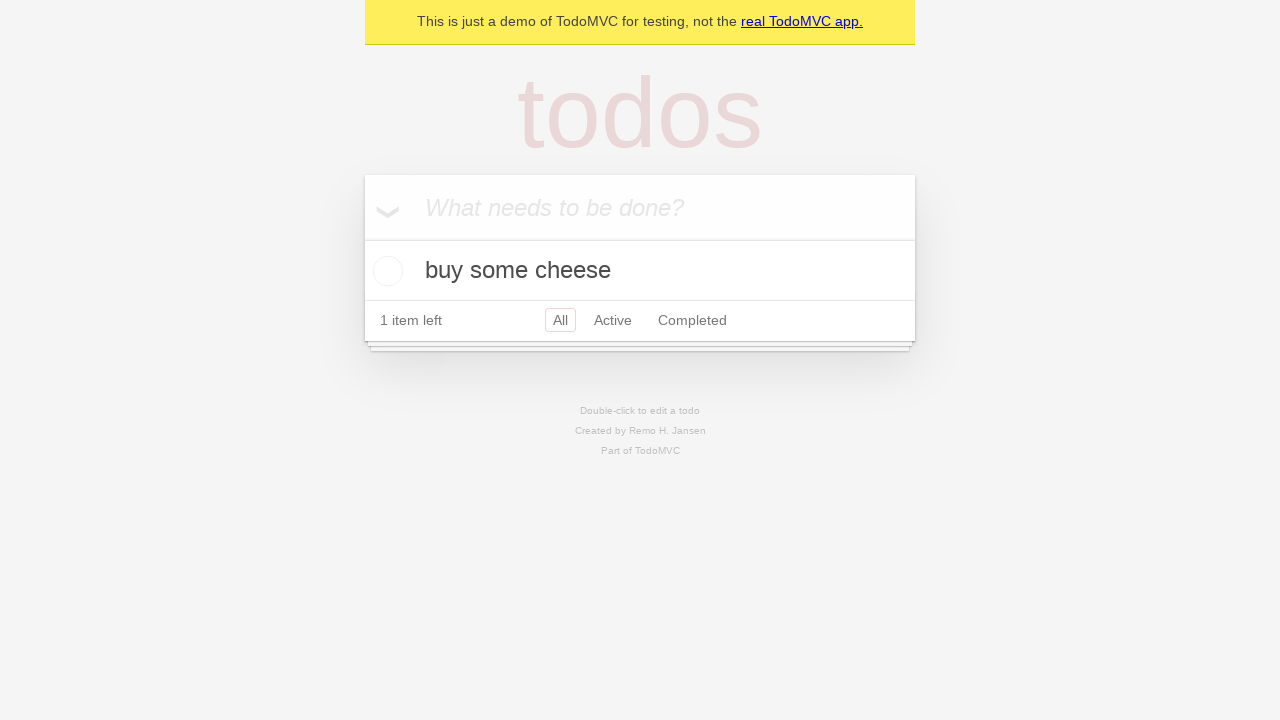

Filled todo input with 'feed the cat' on internal:attr=[placeholder="What needs to be done?"i]
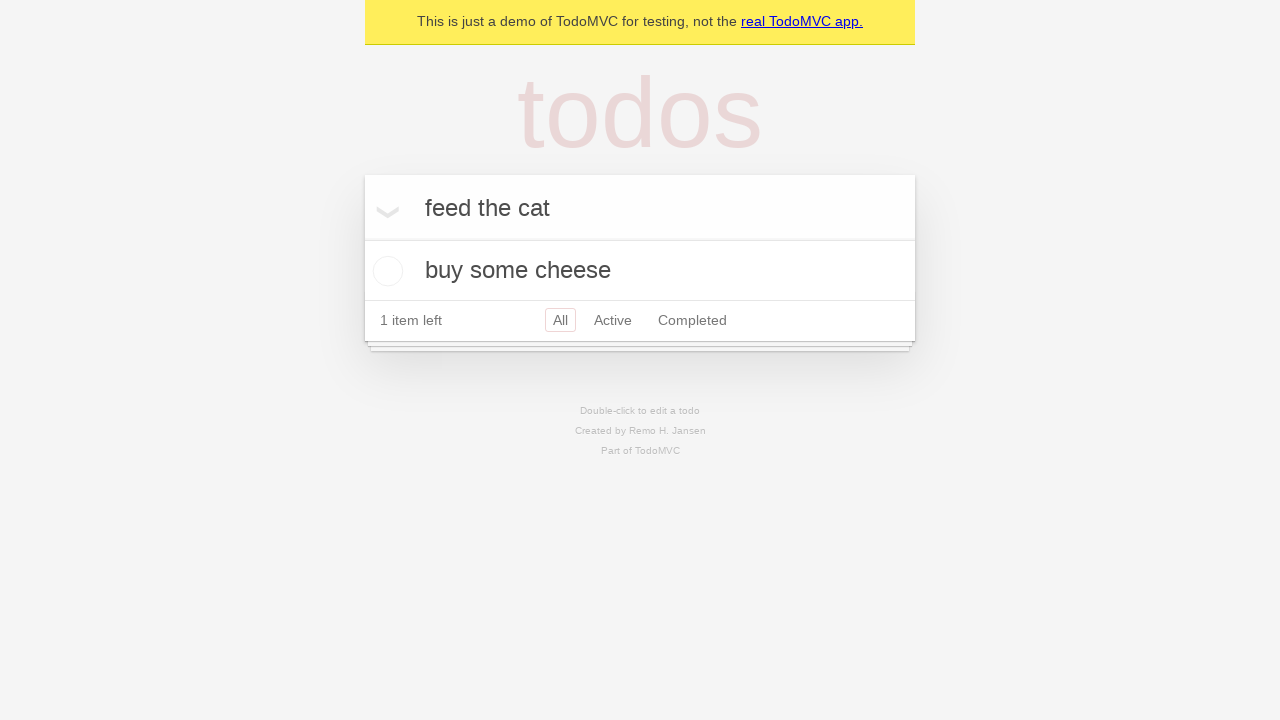

Pressed Enter to add second todo item on internal:attr=[placeholder="What needs to be done?"i]
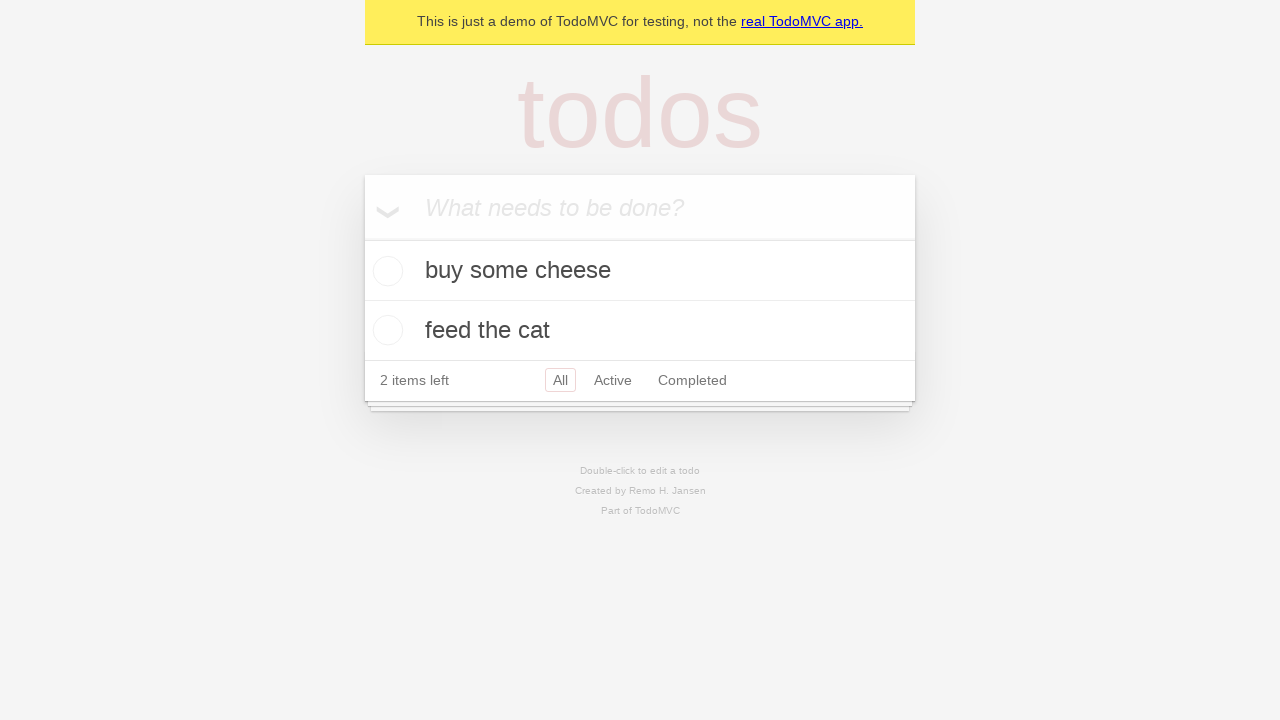

Todo counter element loaded and displayed
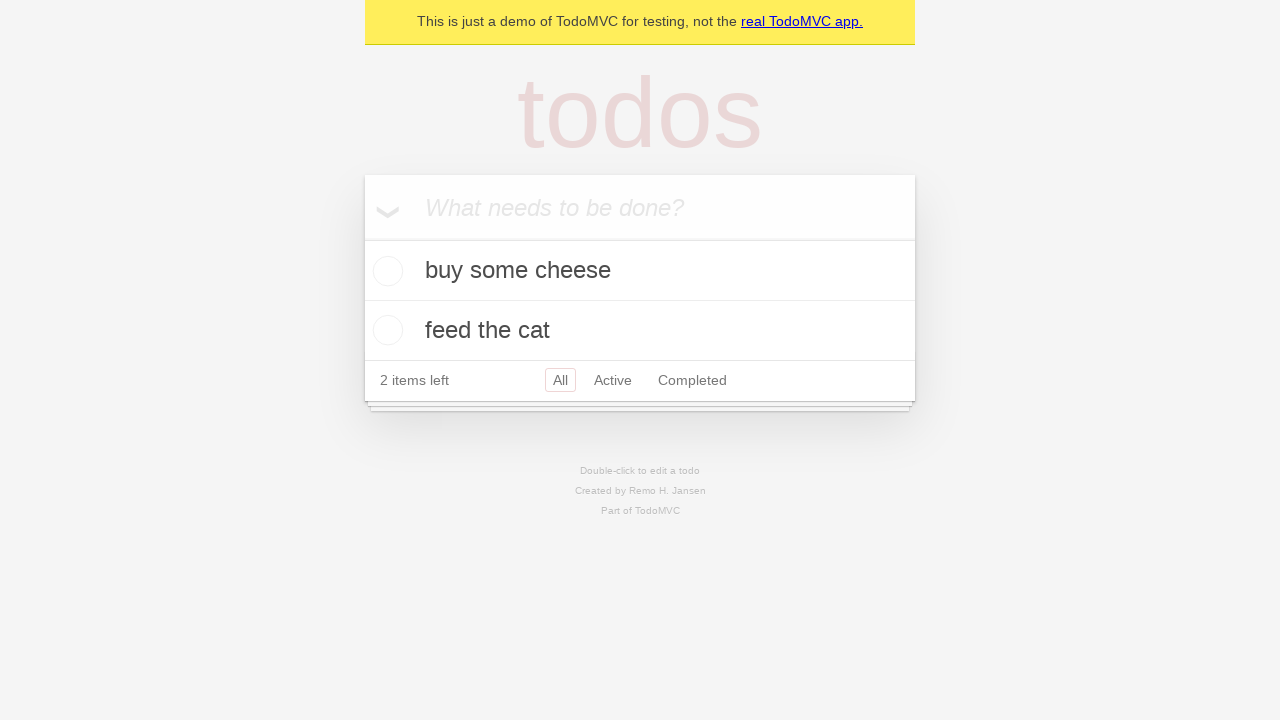

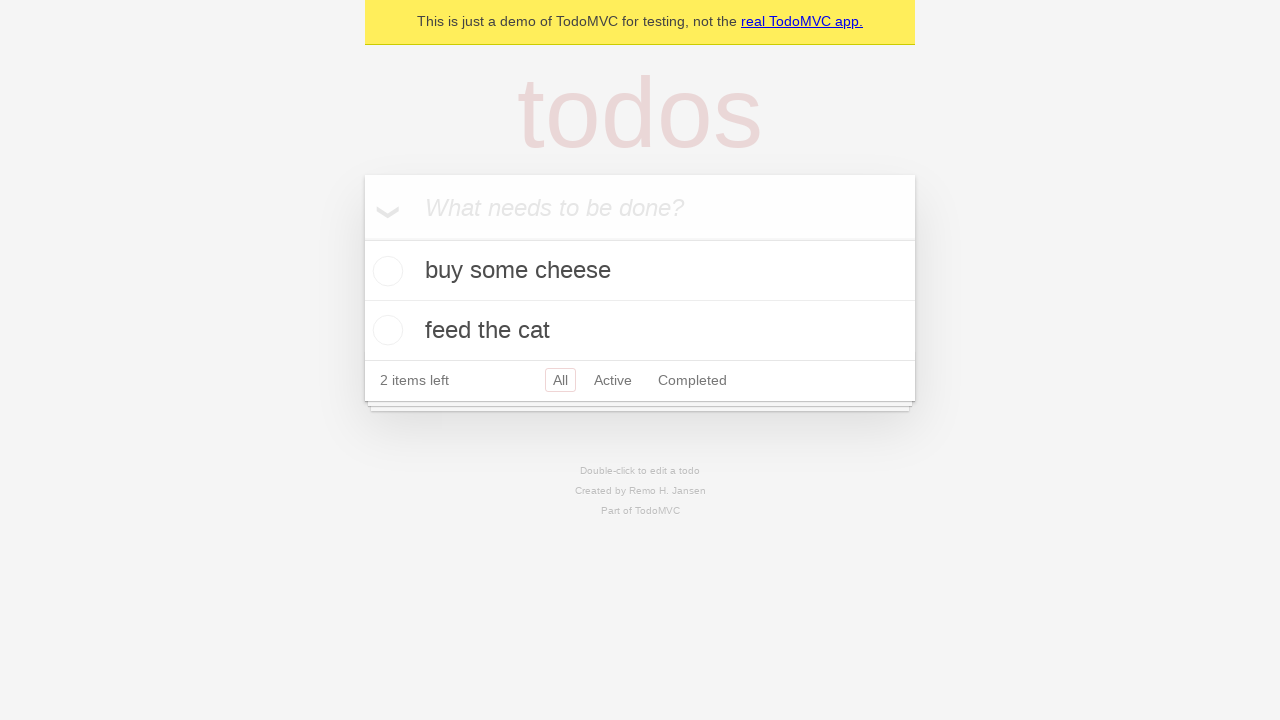